Tests alert handling by filling a name field, clicking alert button and accepting the alert

Starting URL: http://www.qaclickacademy.com/practice.php

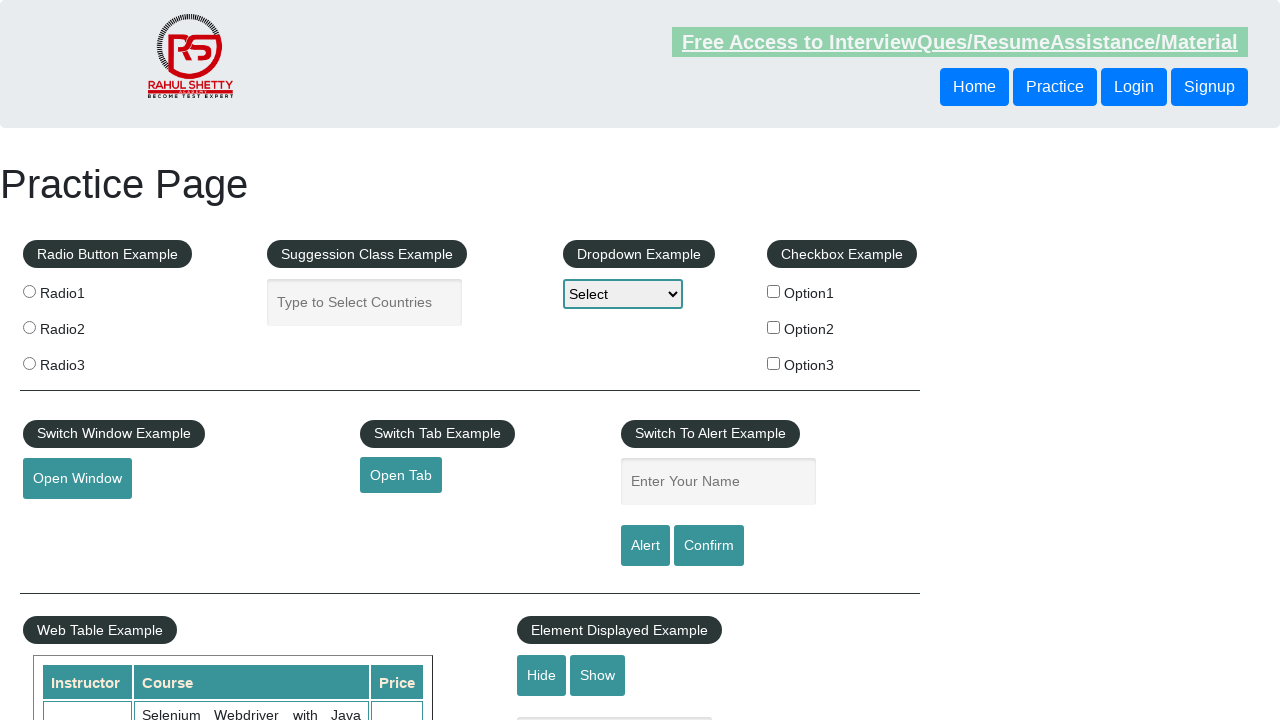

Navigated to practice page
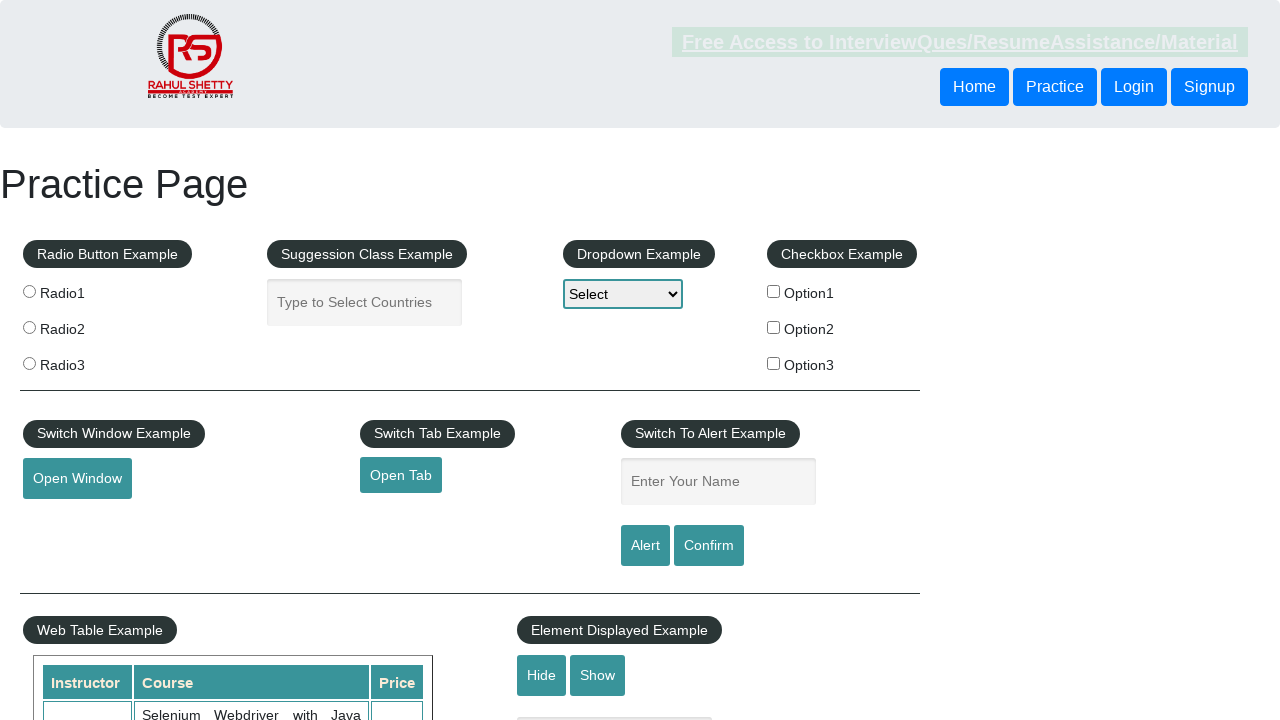

Filled name field with 'Mady' on #name
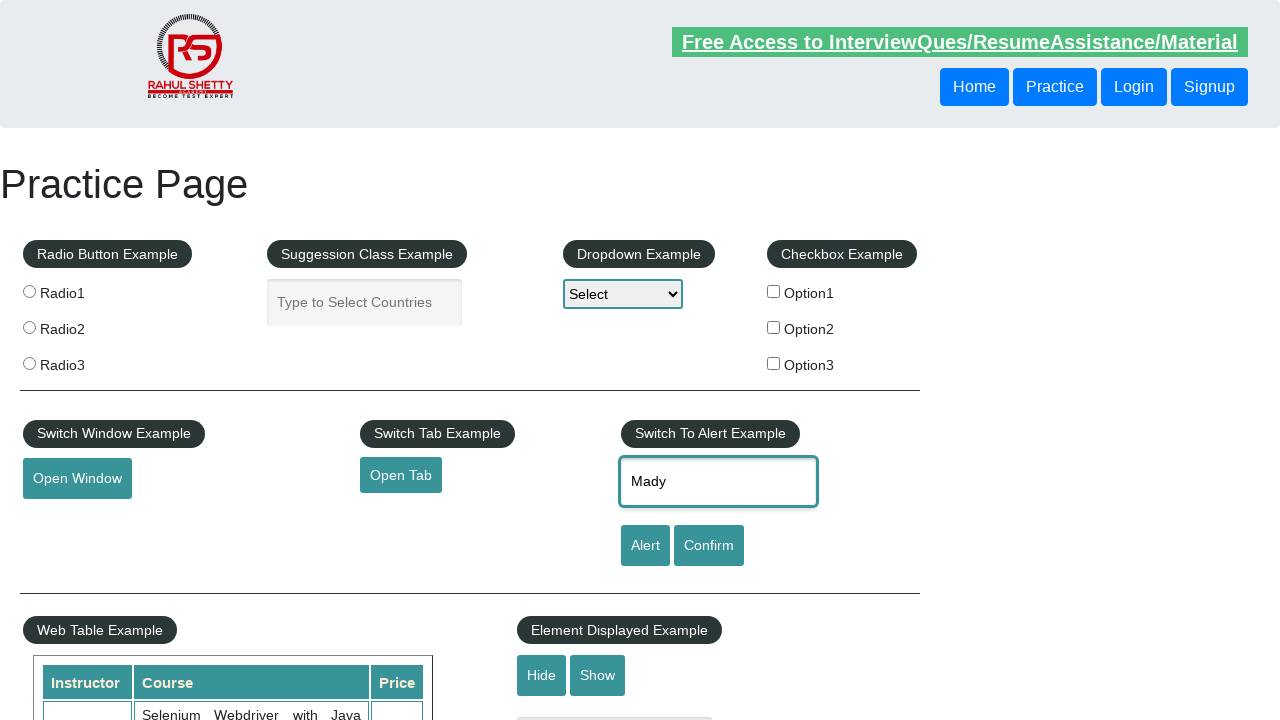

Set up alert handler to accept dialogs
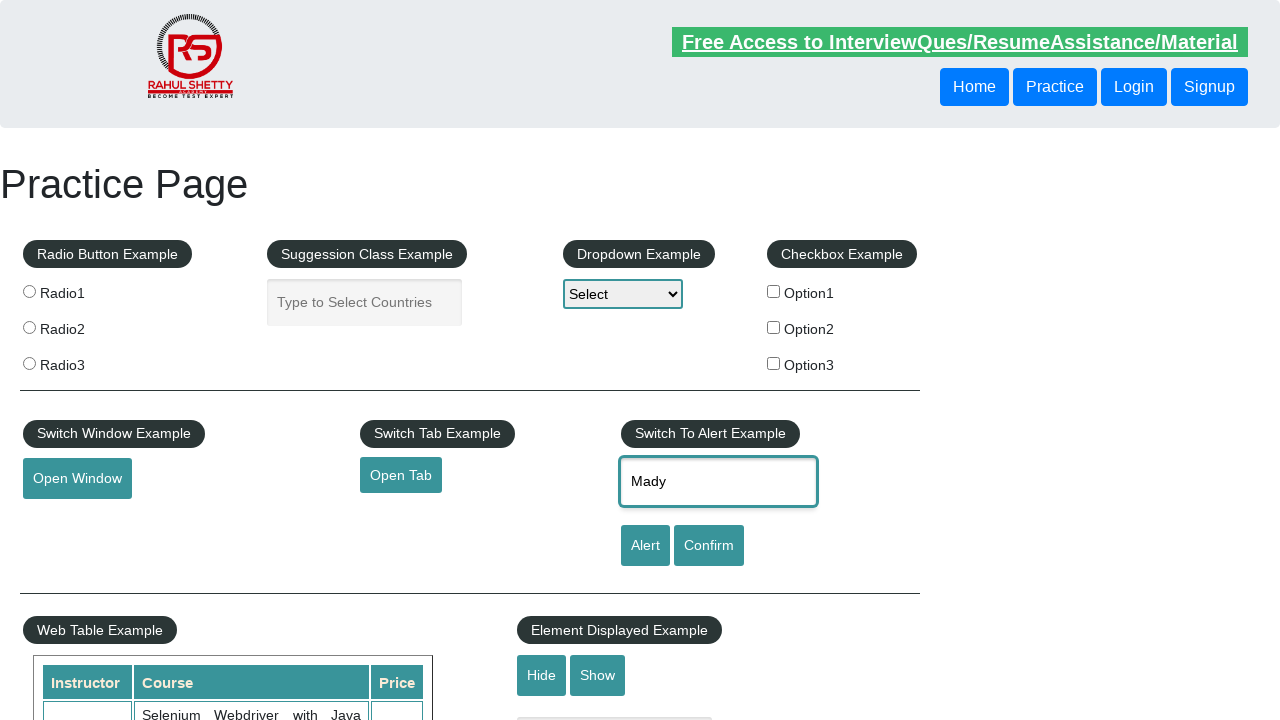

Clicked alert button at (645, 546) on #alertbtn
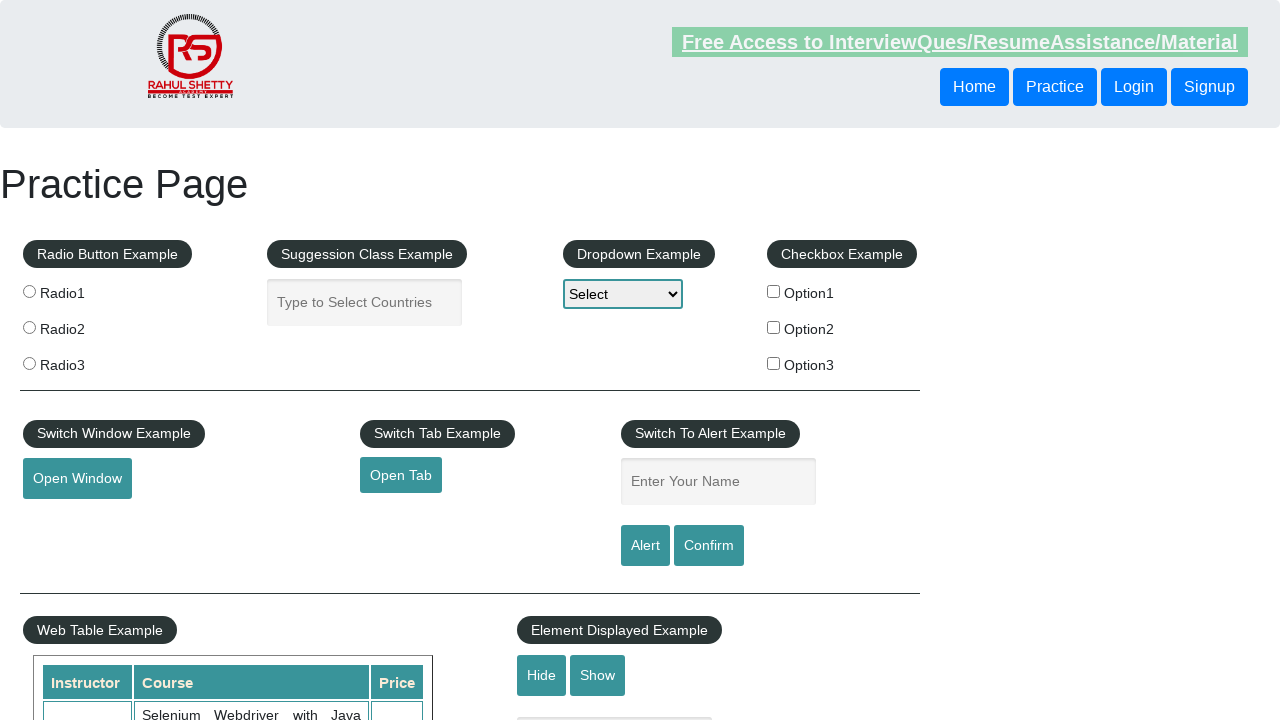

Waited for alert handling to complete
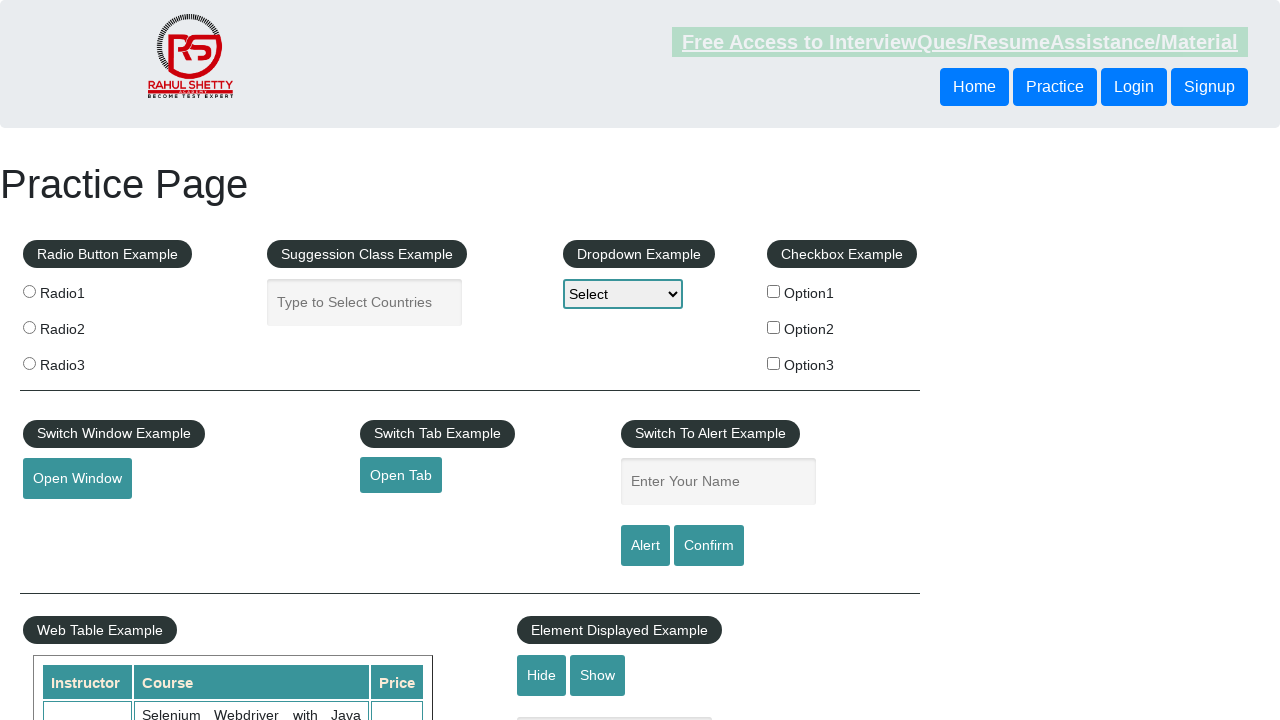

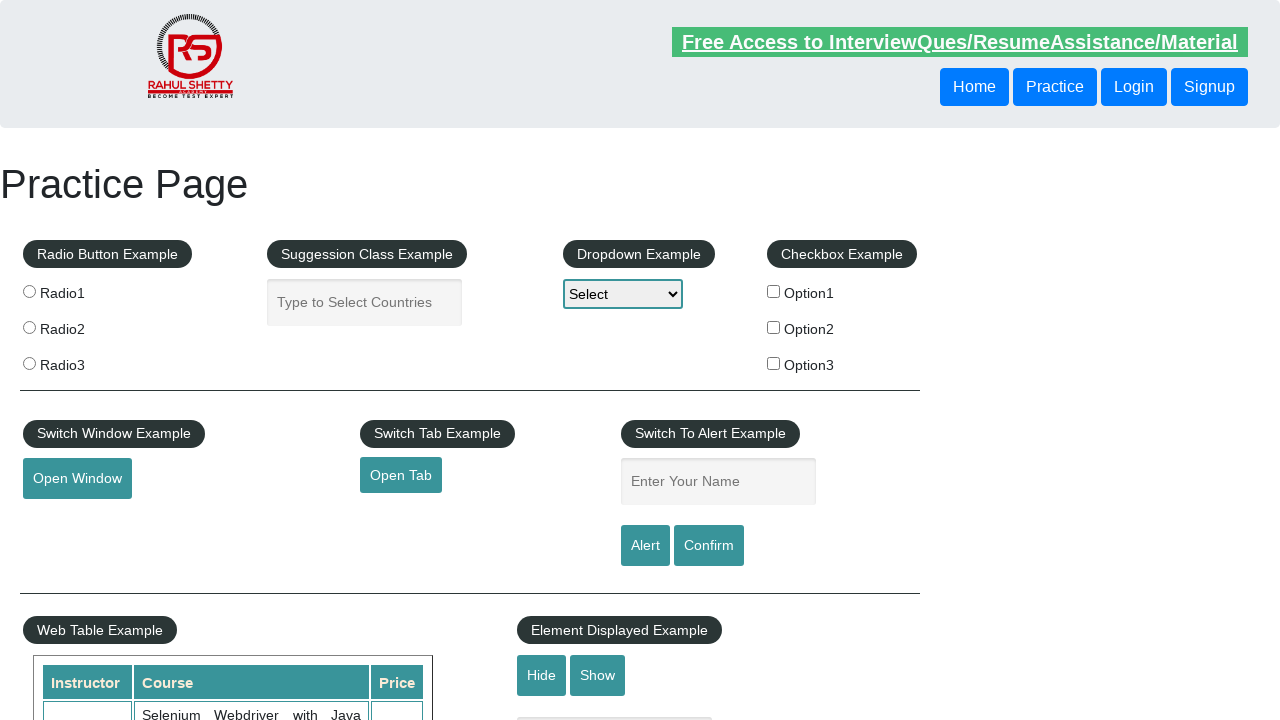